Tests autocomplete/autosuggest dropdown functionality by typing a partial search term "ind" and selecting "India" from the suggestion list

Starting URL: https://rahulshettyacademy.com/dropdownsPractise

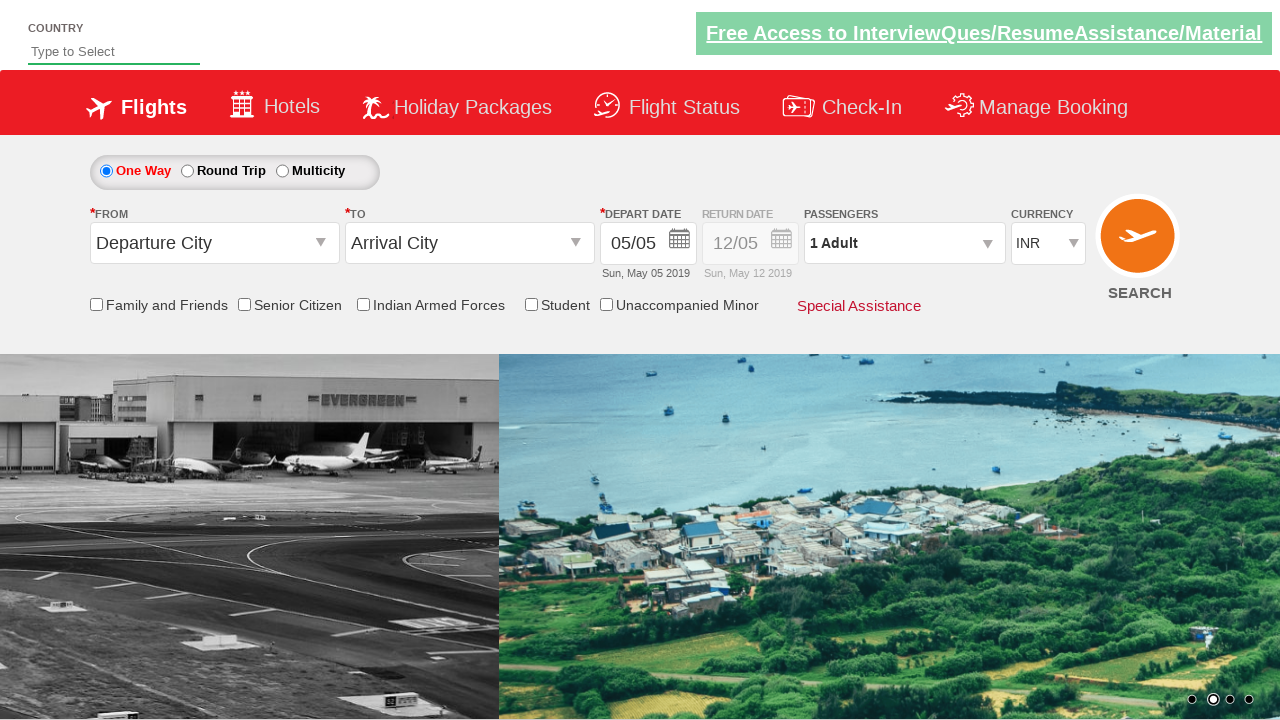

Typed 'ind' into autosuggest field to trigger autocomplete dropdown on #autosuggest
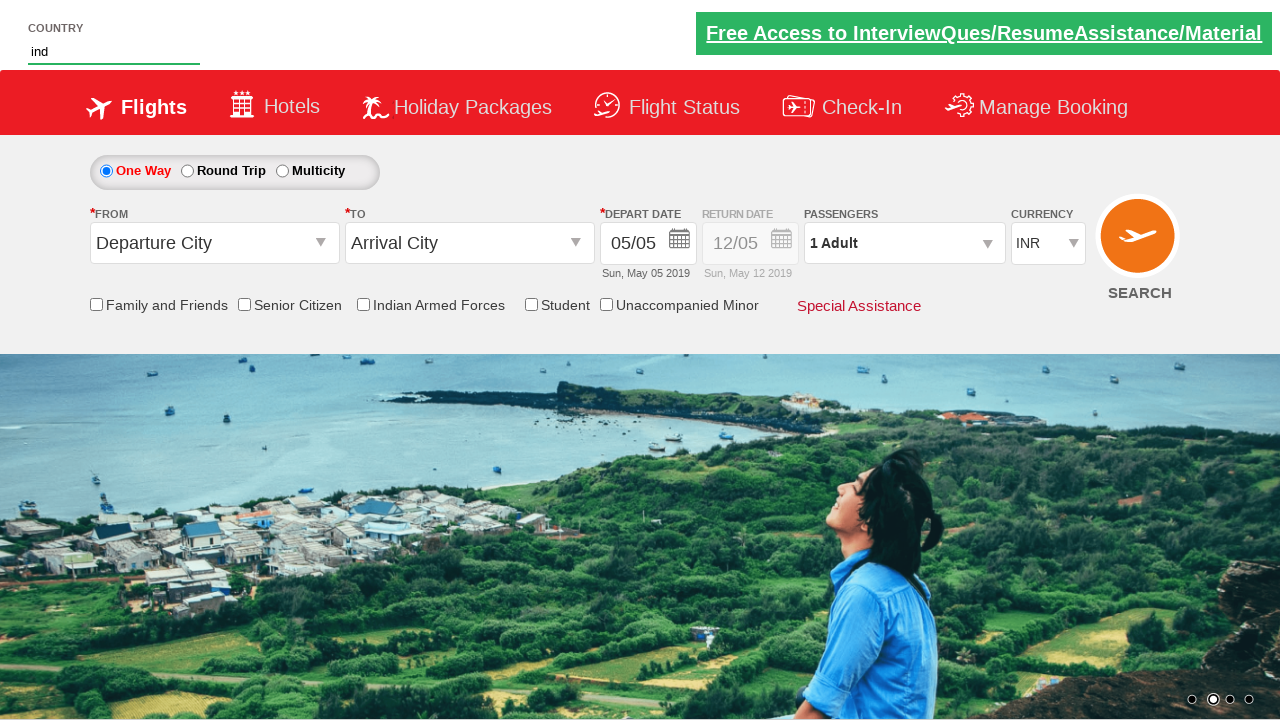

Autocomplete suggestions dropdown appeared
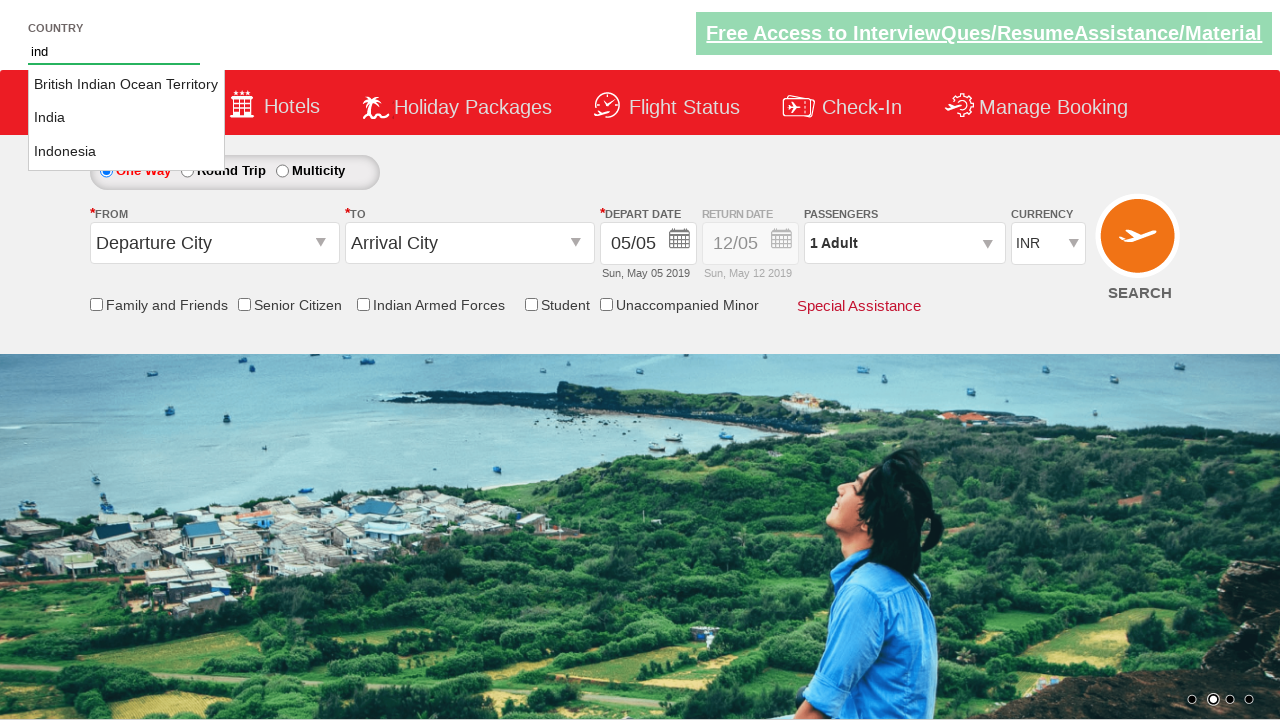

Retrieved all suggestion options from dropdown
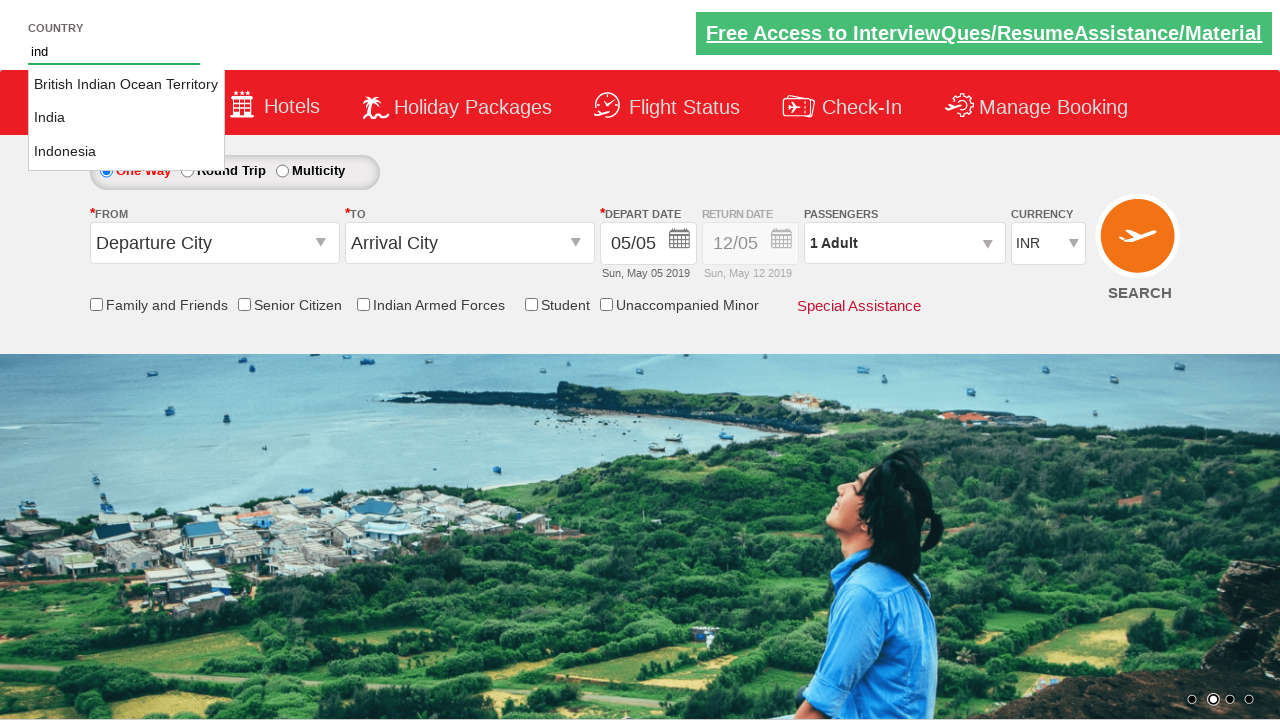

Selected 'India' from autosuggest dropdown at (126, 118) on xpath=//li[@role='presentation']/a >> nth=1
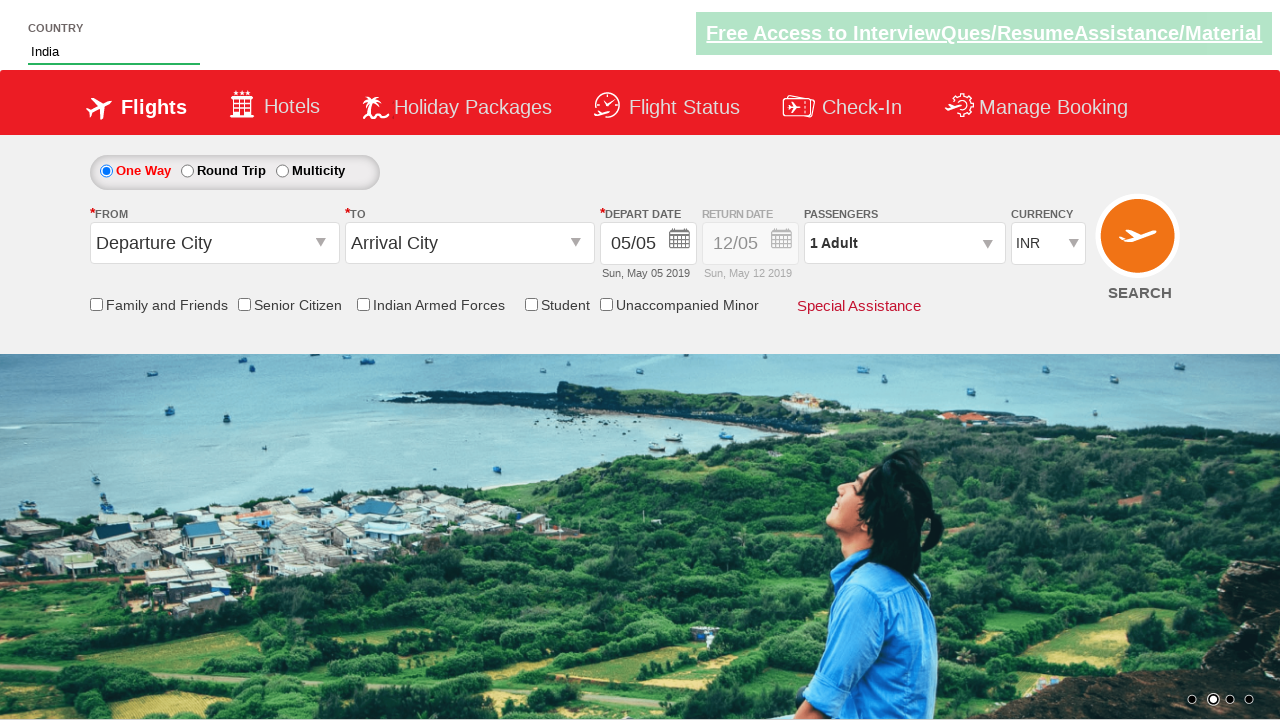

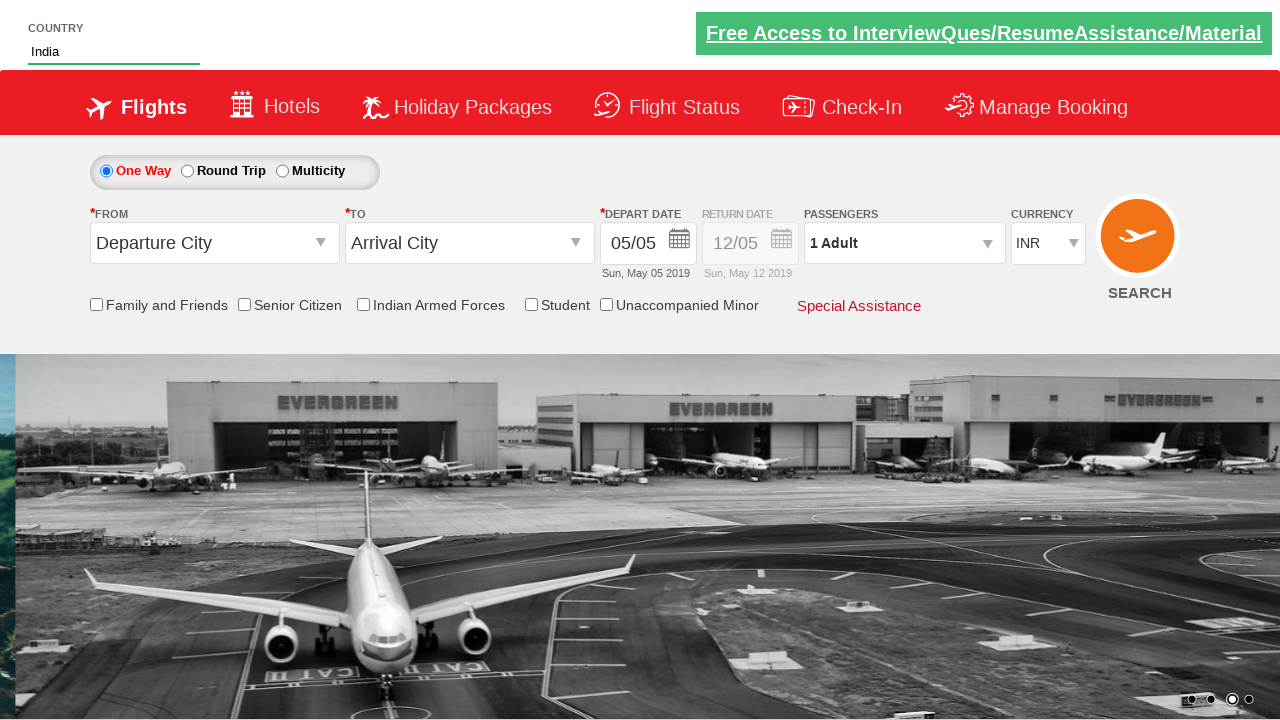